Tests login form validation by attempting to submit without entering any credentials and verifying the error message

Starting URL: https://www.saucedemo.com

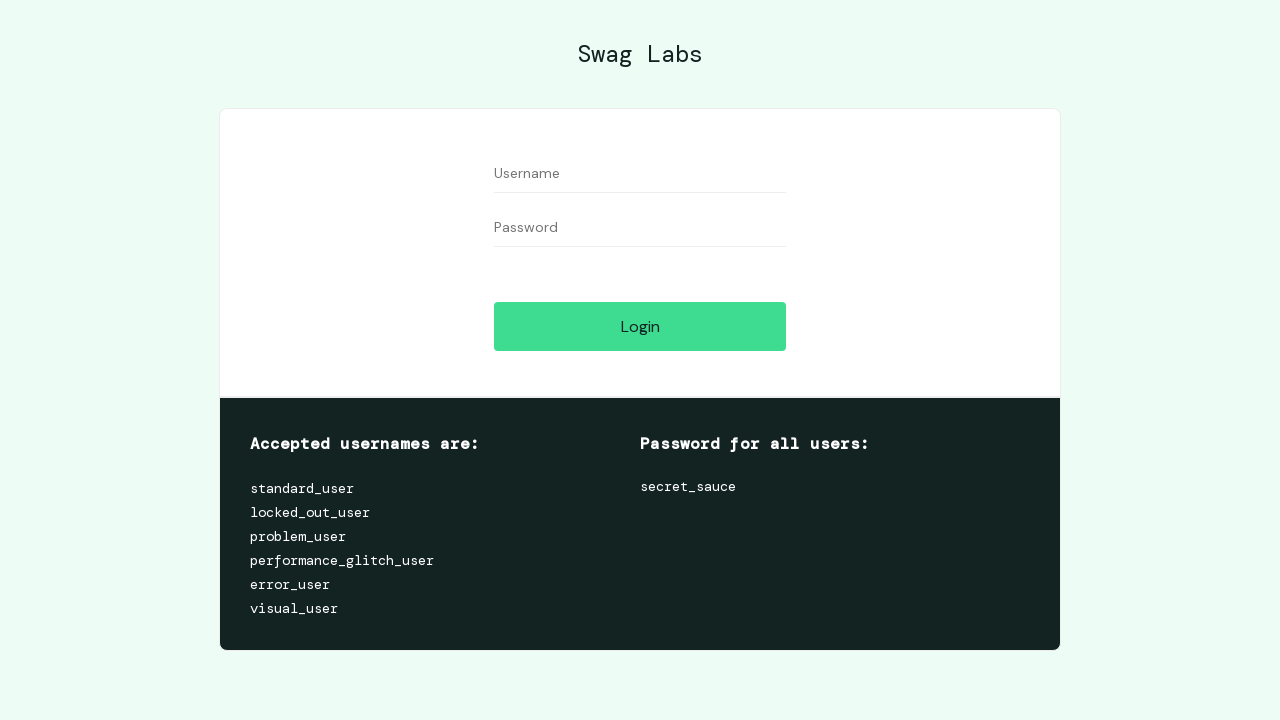

Clicked login button without entering any credentials at (640, 326) on #login-button
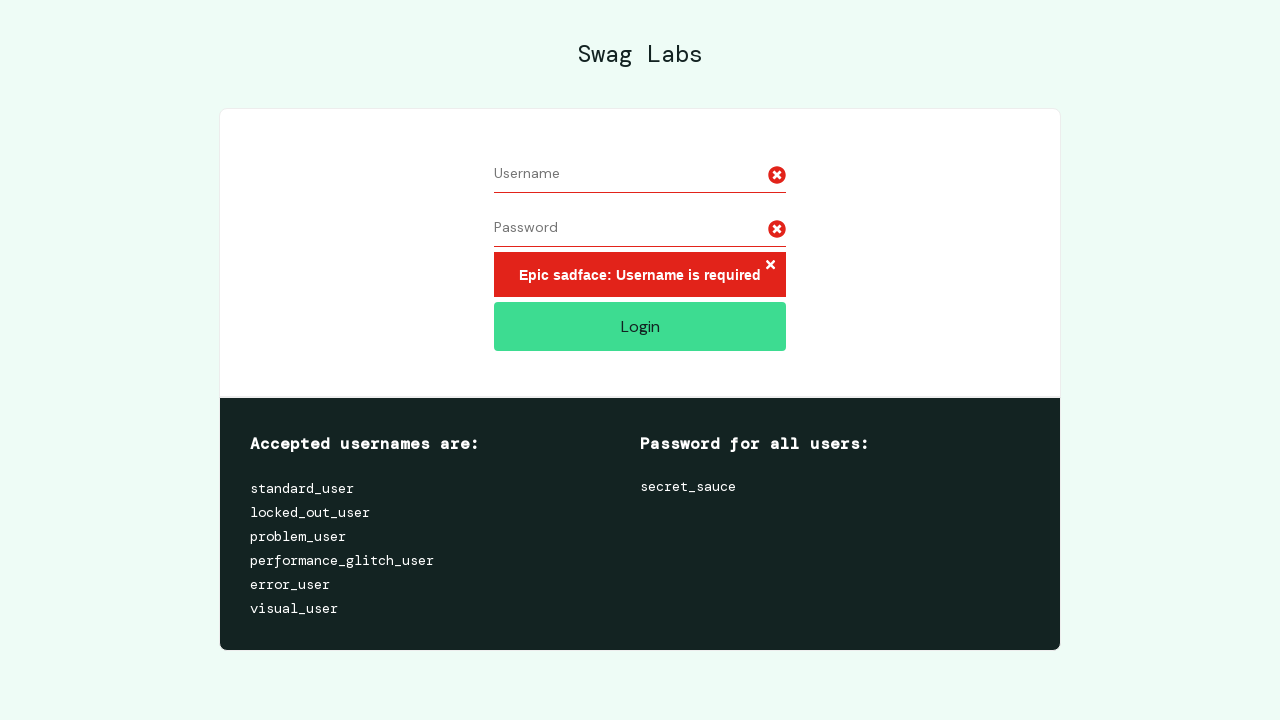

Error message displayed after attempting login without credentials
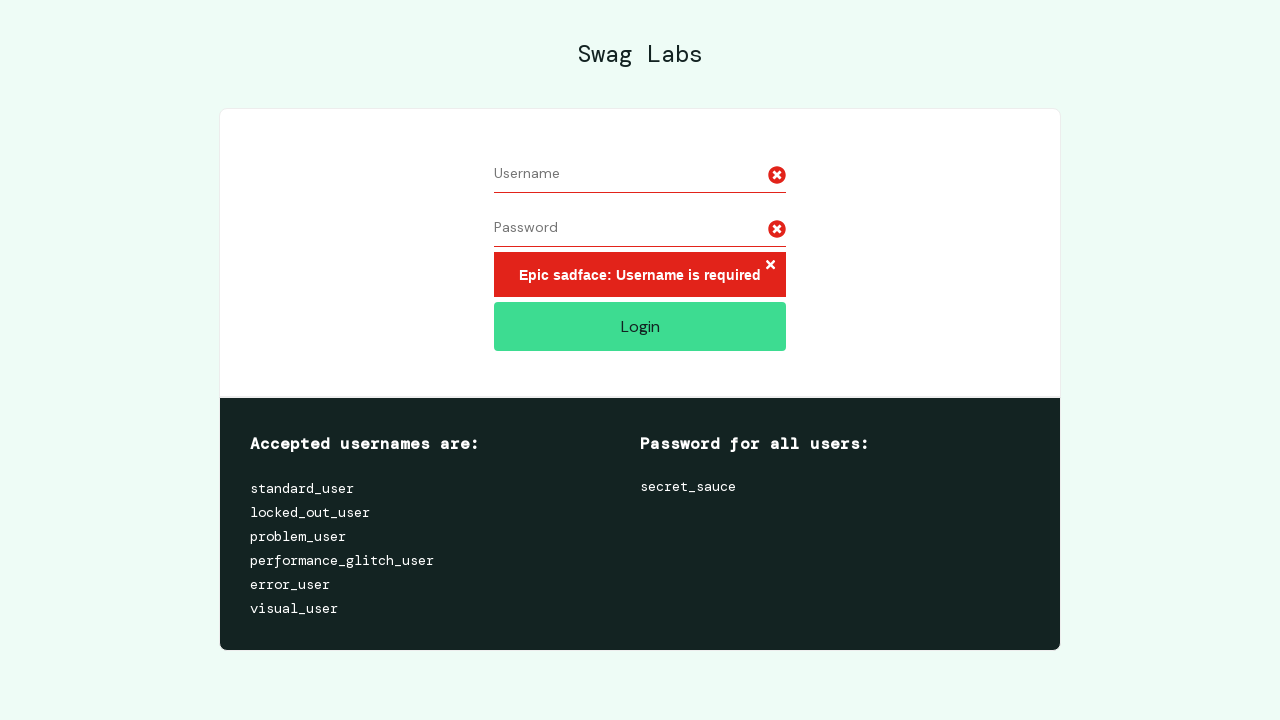

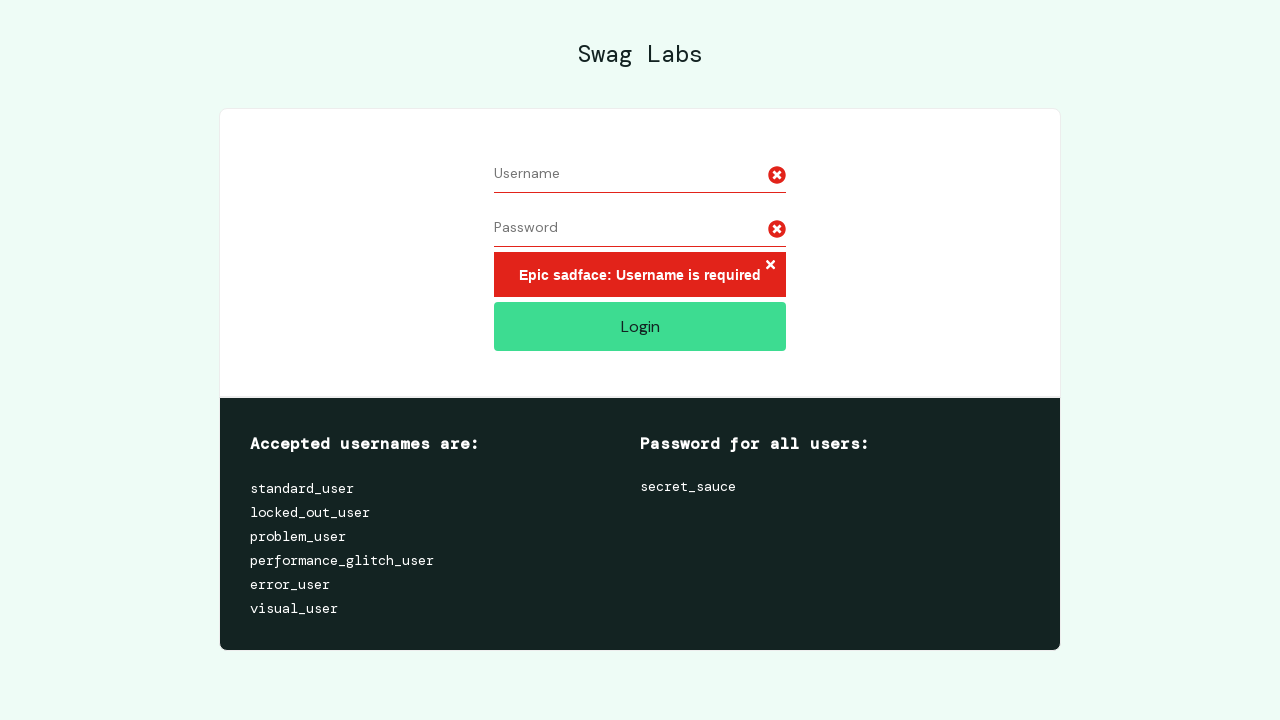